Tests the date picker by selecting December 15, 1990 from the calendar widget and verifying the input field displays the correct date format.

Starting URL: https://demoqa.com/date-picker

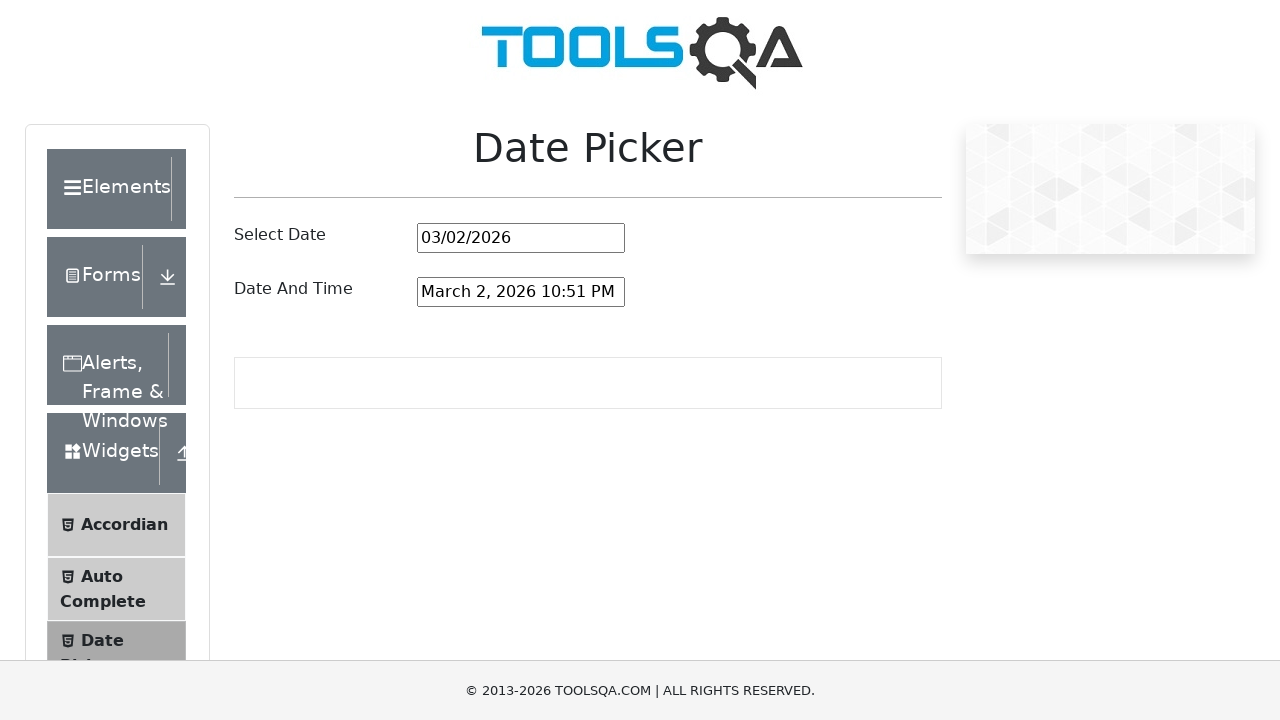

Clicked date picker input field to open calendar widget at (521, 238) on #datePickerMonthYearInput
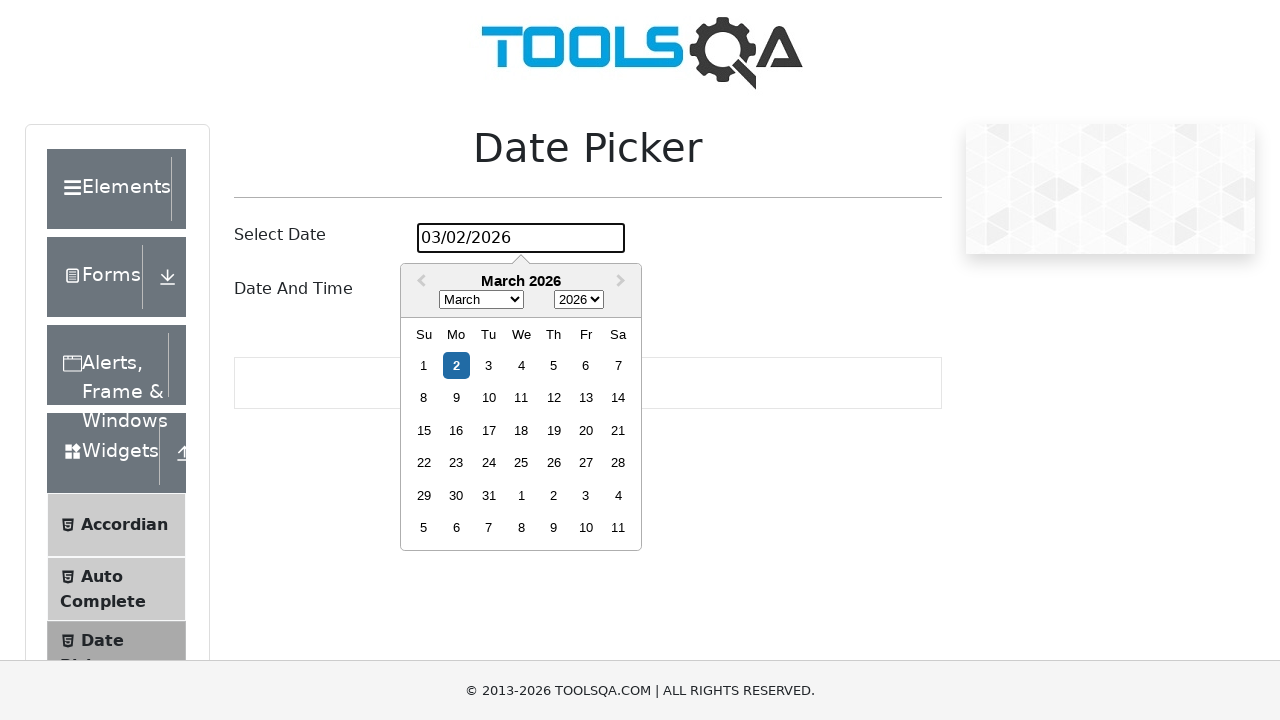

Selected December from month dropdown on .react-datepicker__month-select
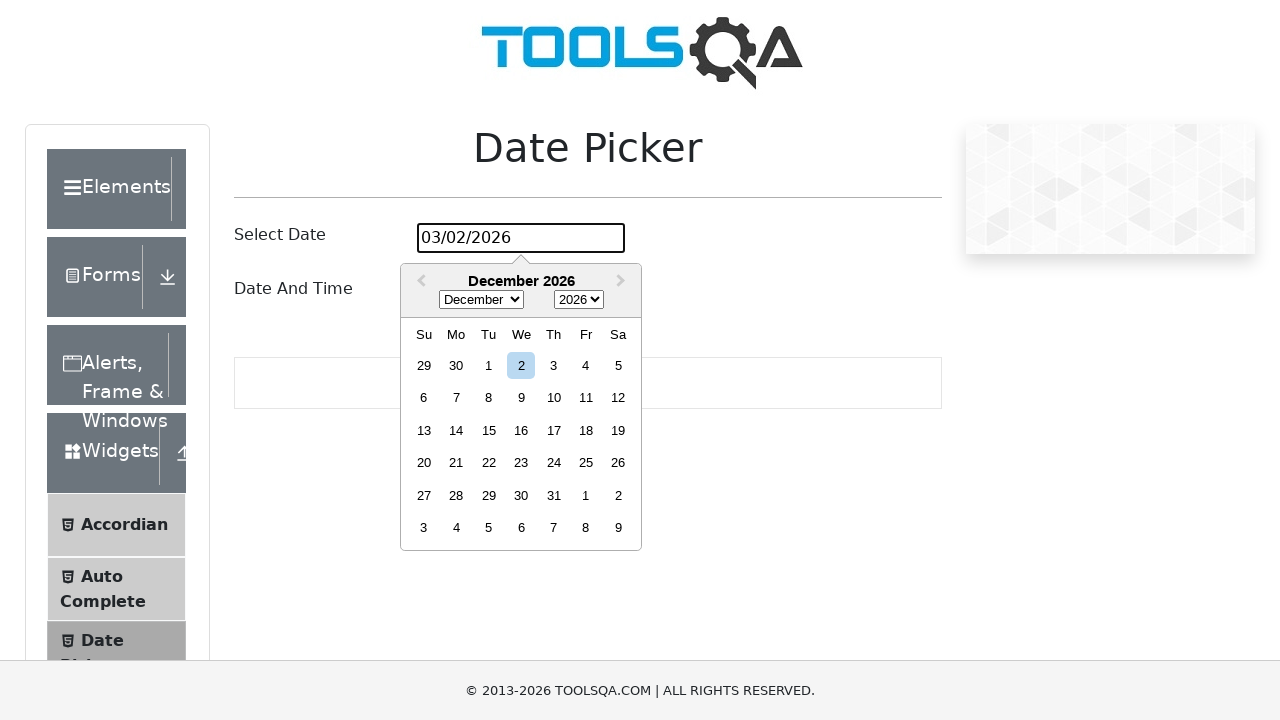

Selected 1990 from year dropdown on .react-datepicker__year-select
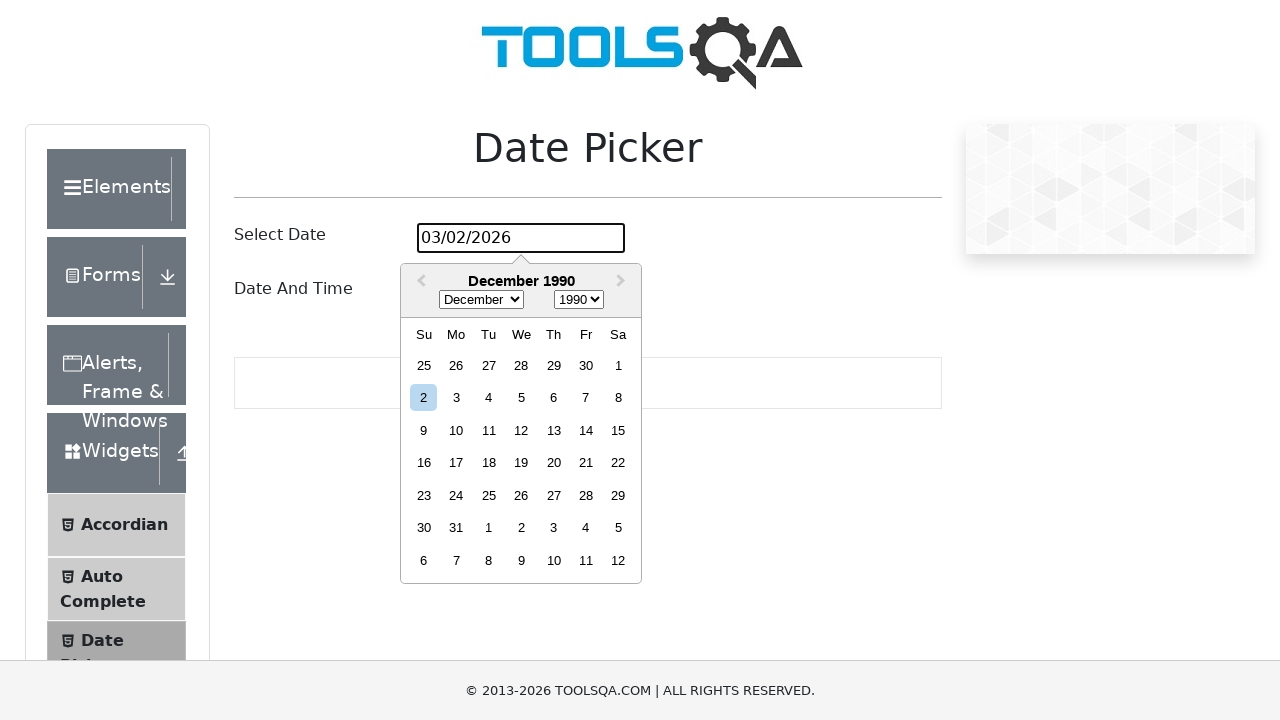

Clicked day 15 in the calendar at (618, 430) on .react-datepicker__day--015:not(.react-datepicker__day--outside-month)
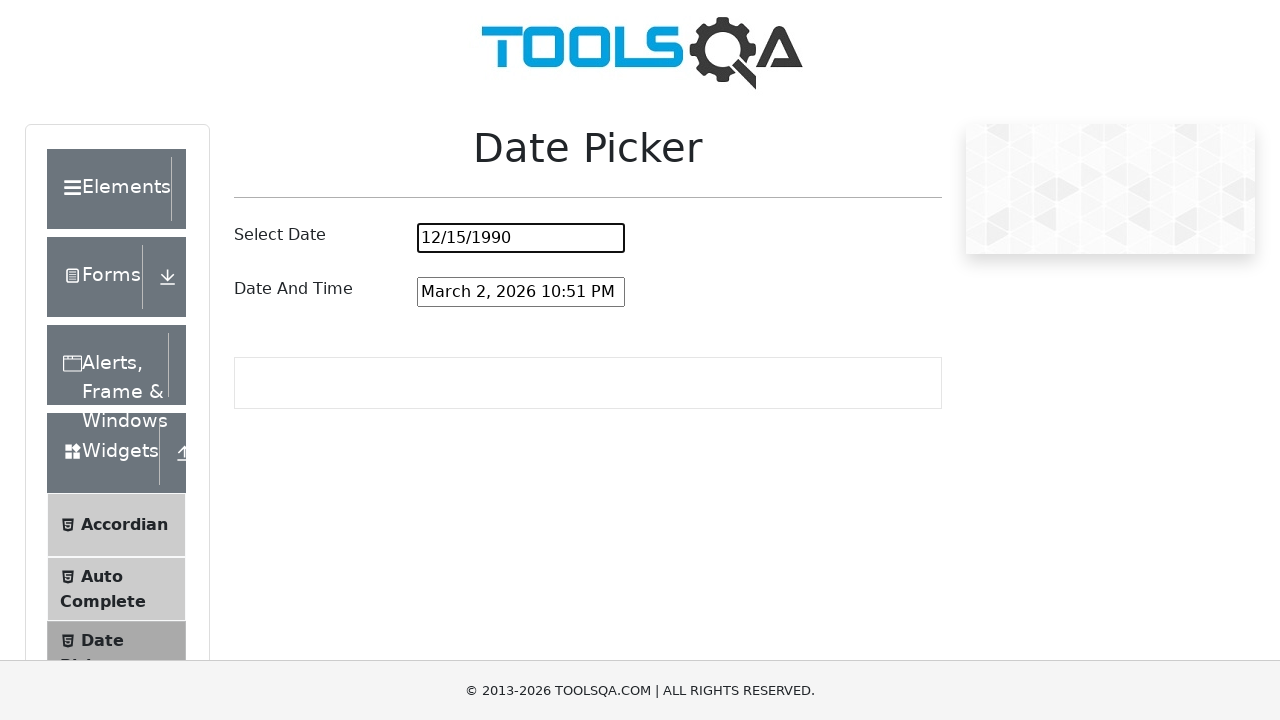

Verified input field displays correct date format 12/15/1990
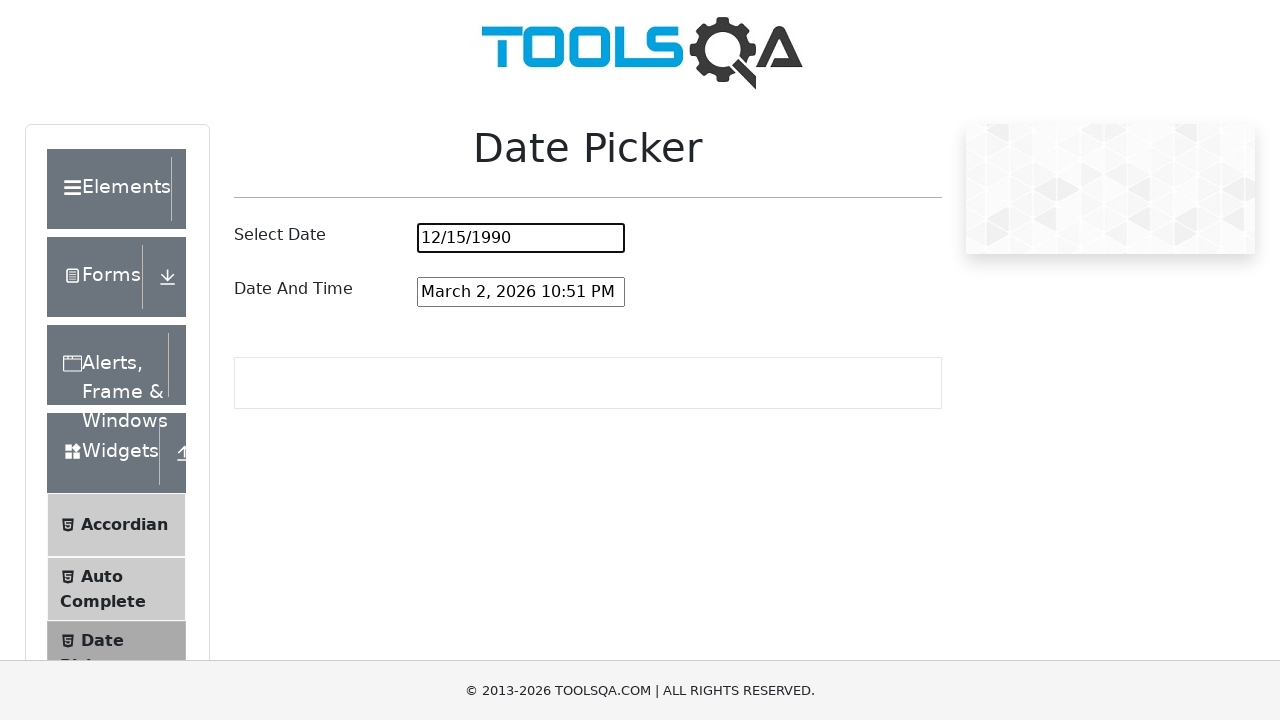

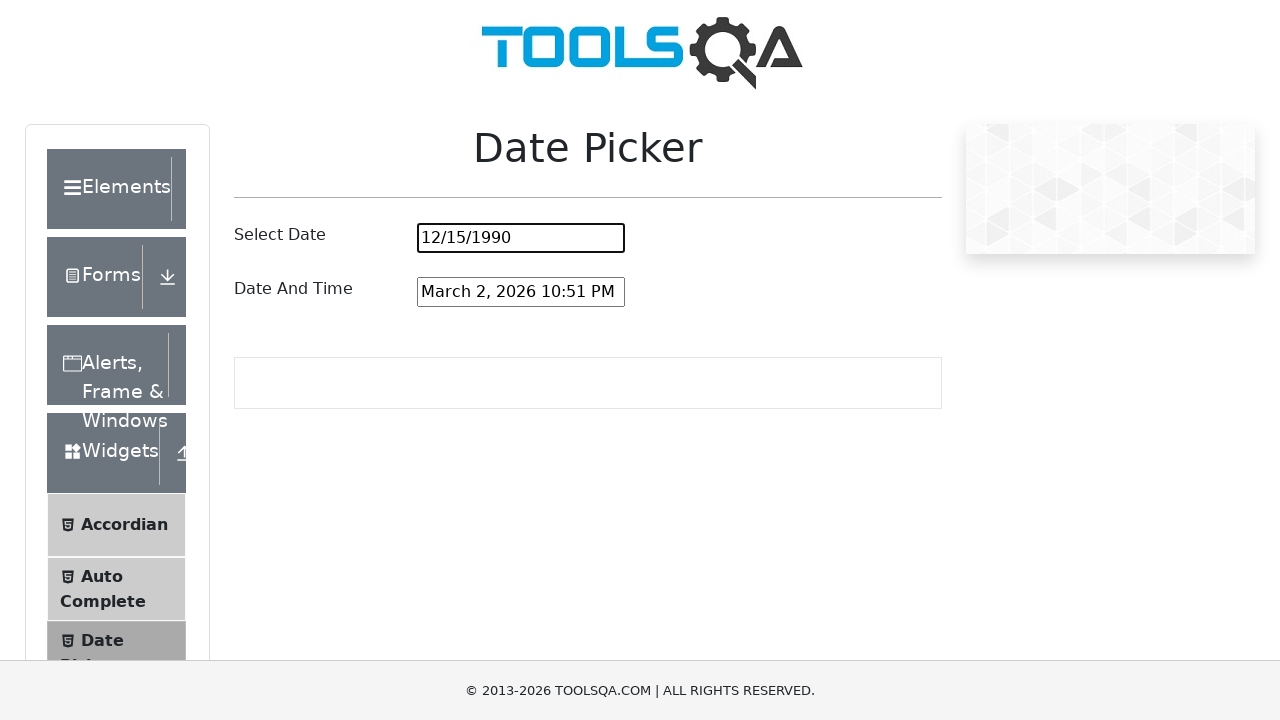